Fills out the Text Box form with user information including name, email, and addresses, then submits the form

Starting URL: https://demoqa.com/text-box

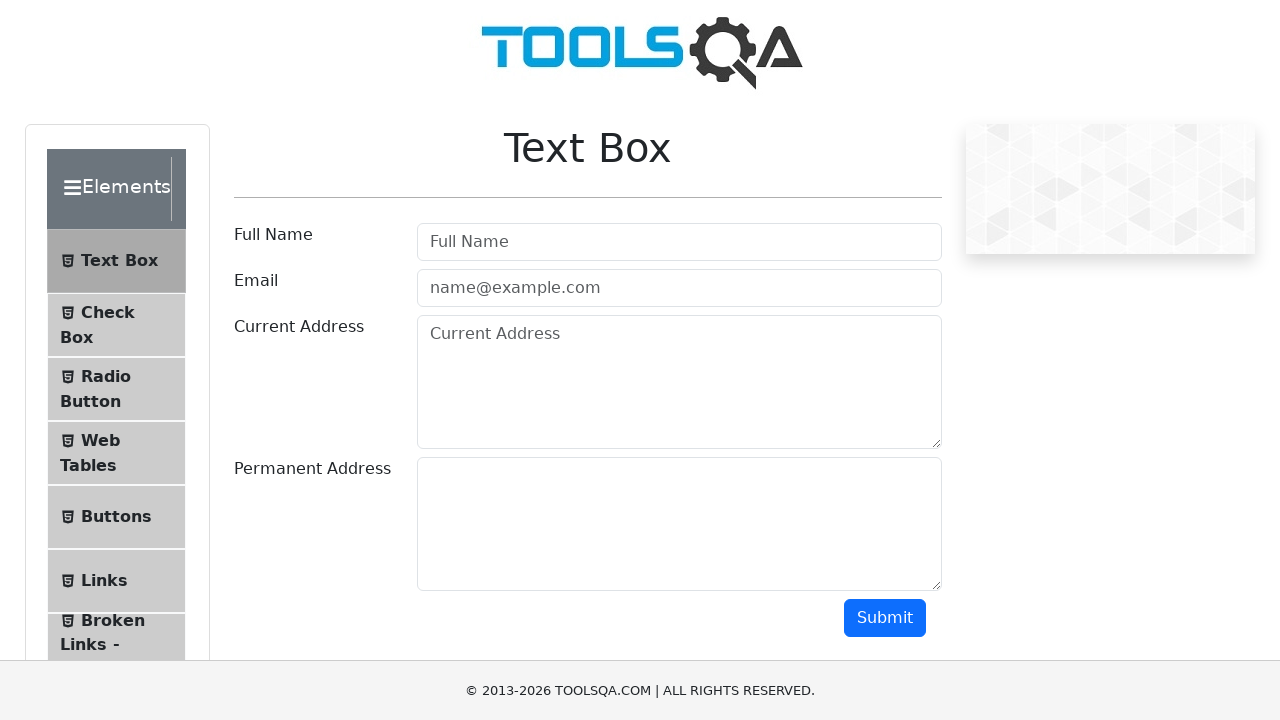

Filled user name field with 'Alice' on #userName
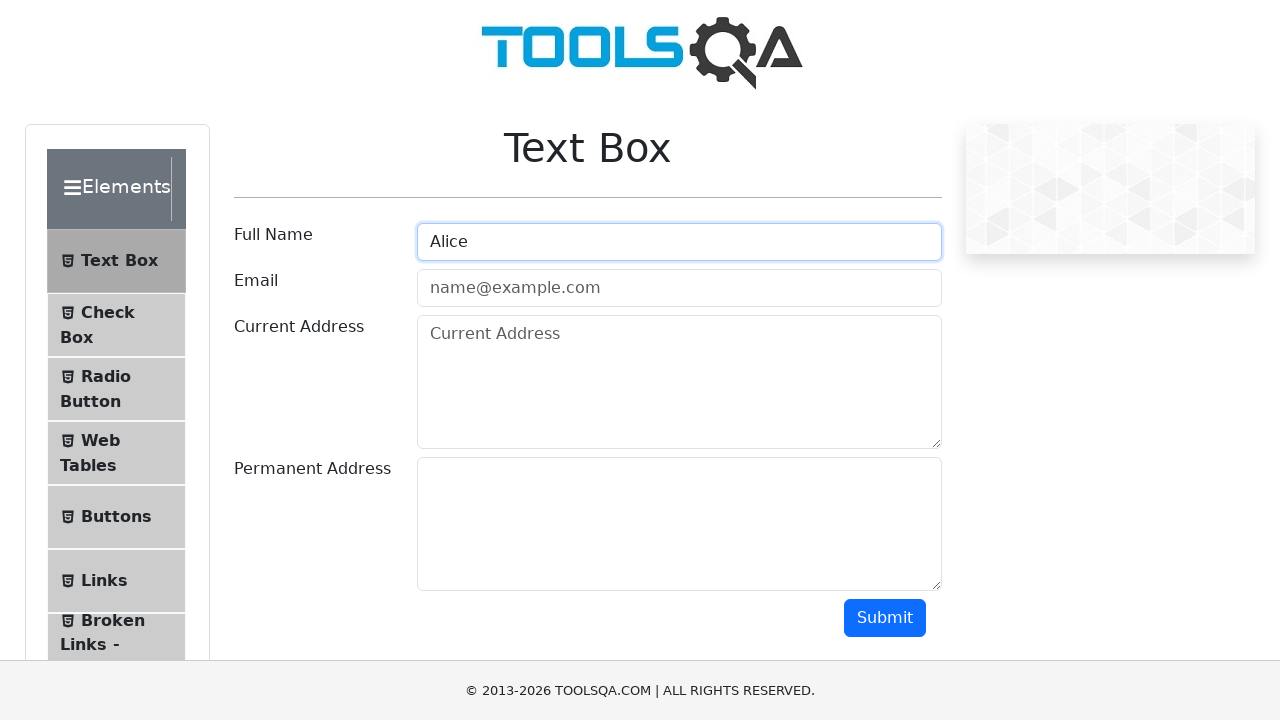

Filled email field with 'alice@example.com' on #userEmail
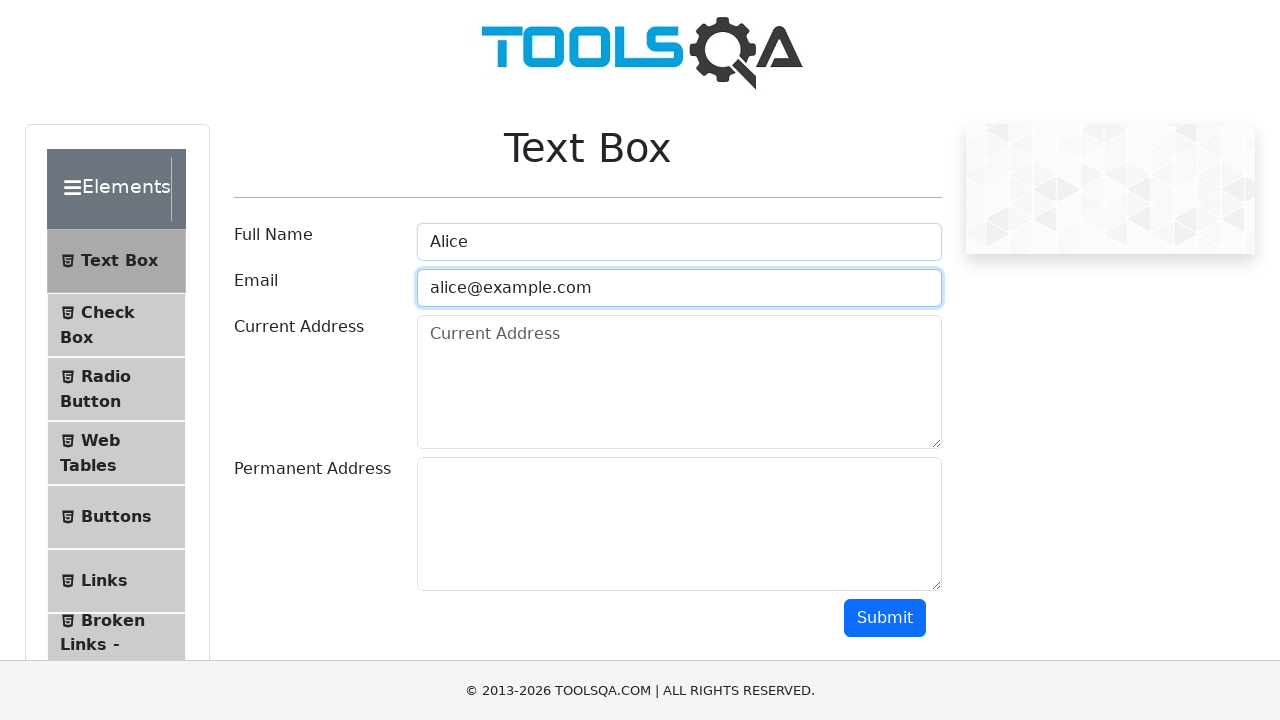

Filled current address field with '123 Main St' on #currentAddress
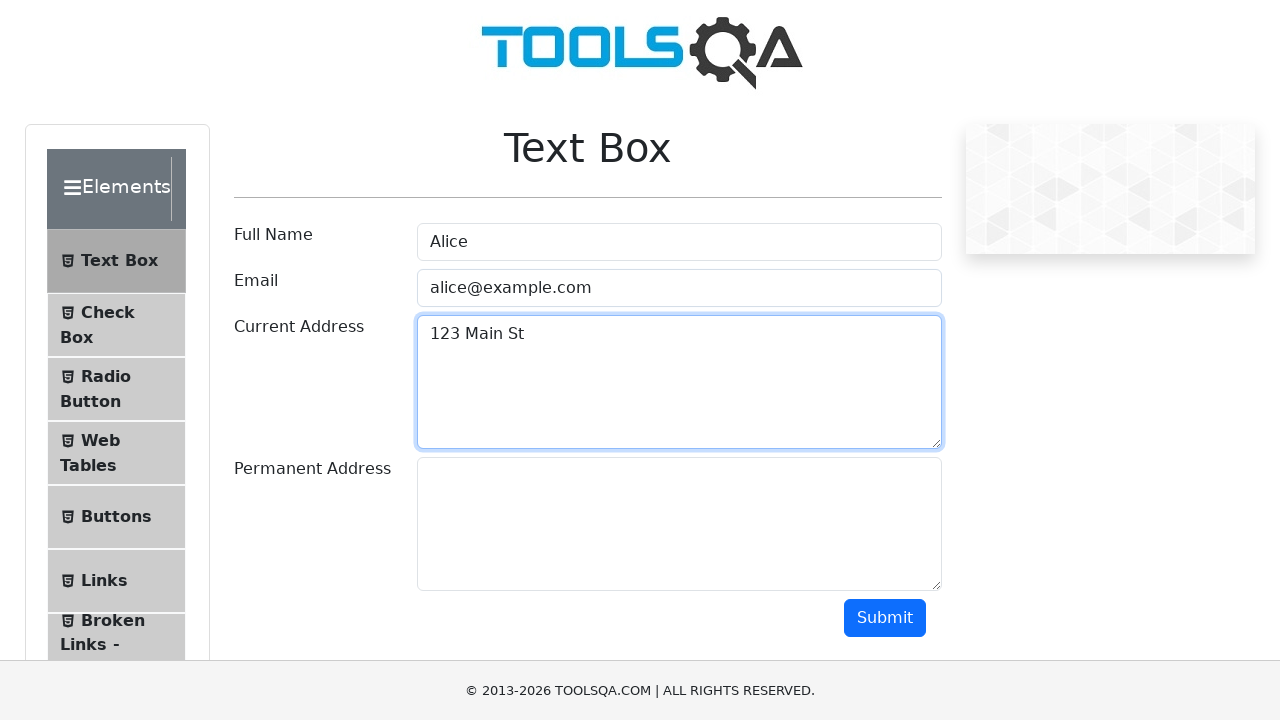

Filled permanent address field with '456 Other St' on #permanentAddress
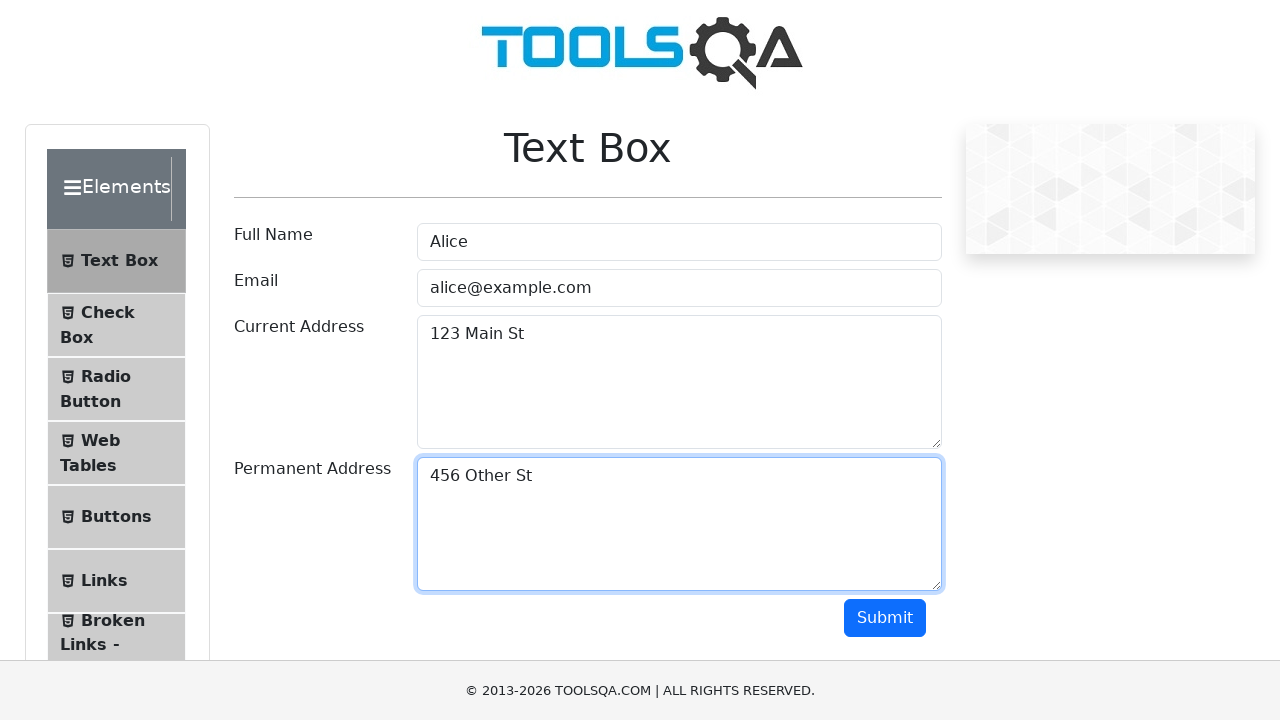

Clicked submit button to submit the form at (885, 618) on #submit
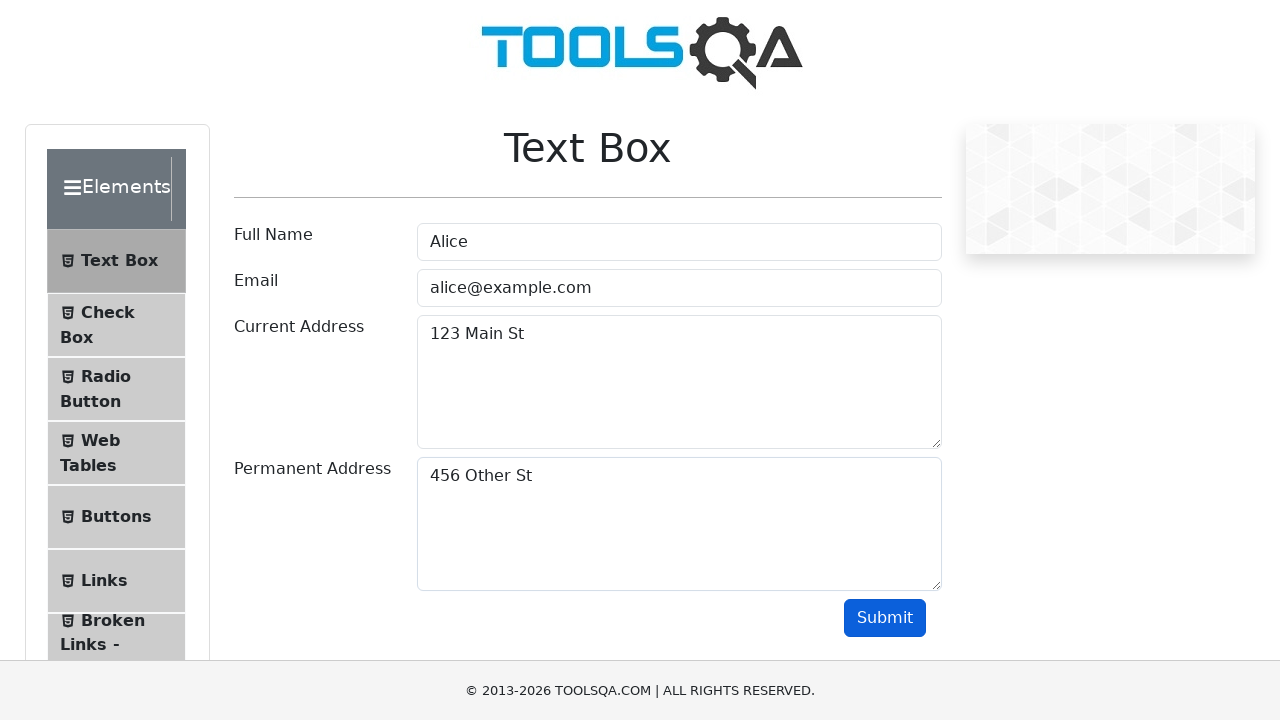

Form output section loaded successfully
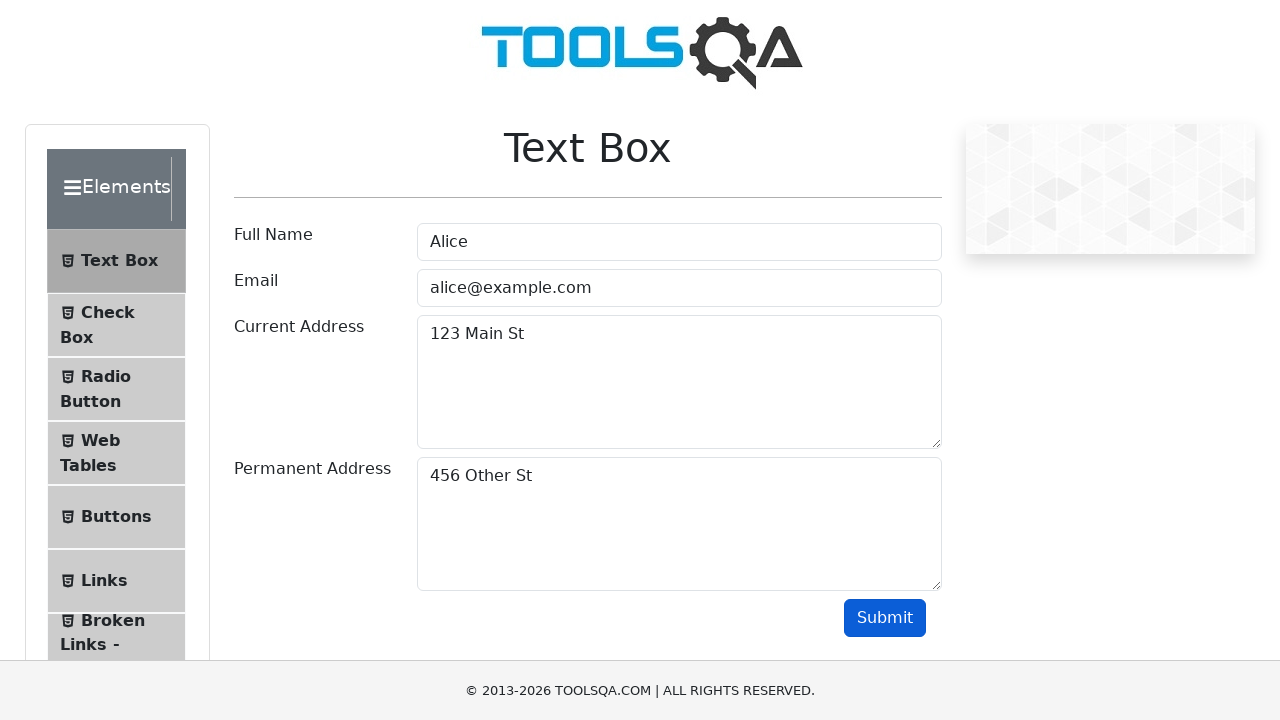

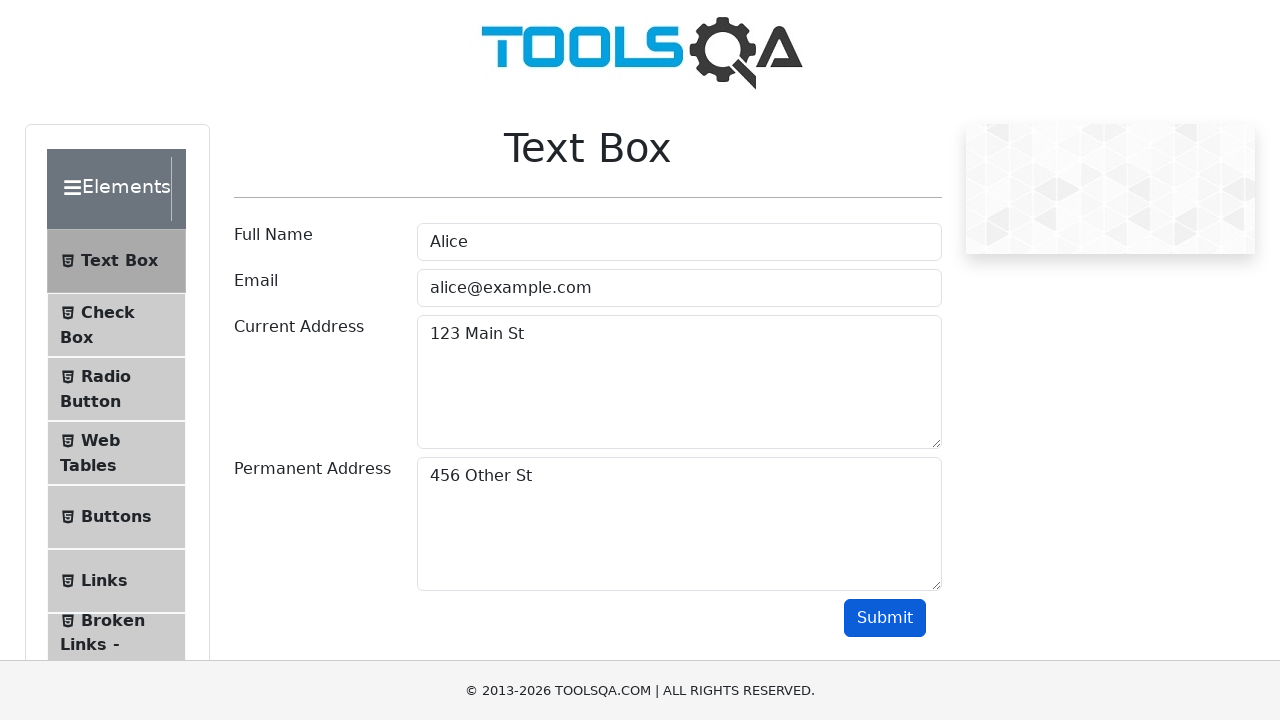